Tests a student registration form by filling out all fields including name, email, gender, phone number, date of birth, subjects, hobbies, address, and state/city dropdowns, then submits the form and verifies the confirmation modal appears.

Starting URL: https://demoqa.com/automation-practice-form

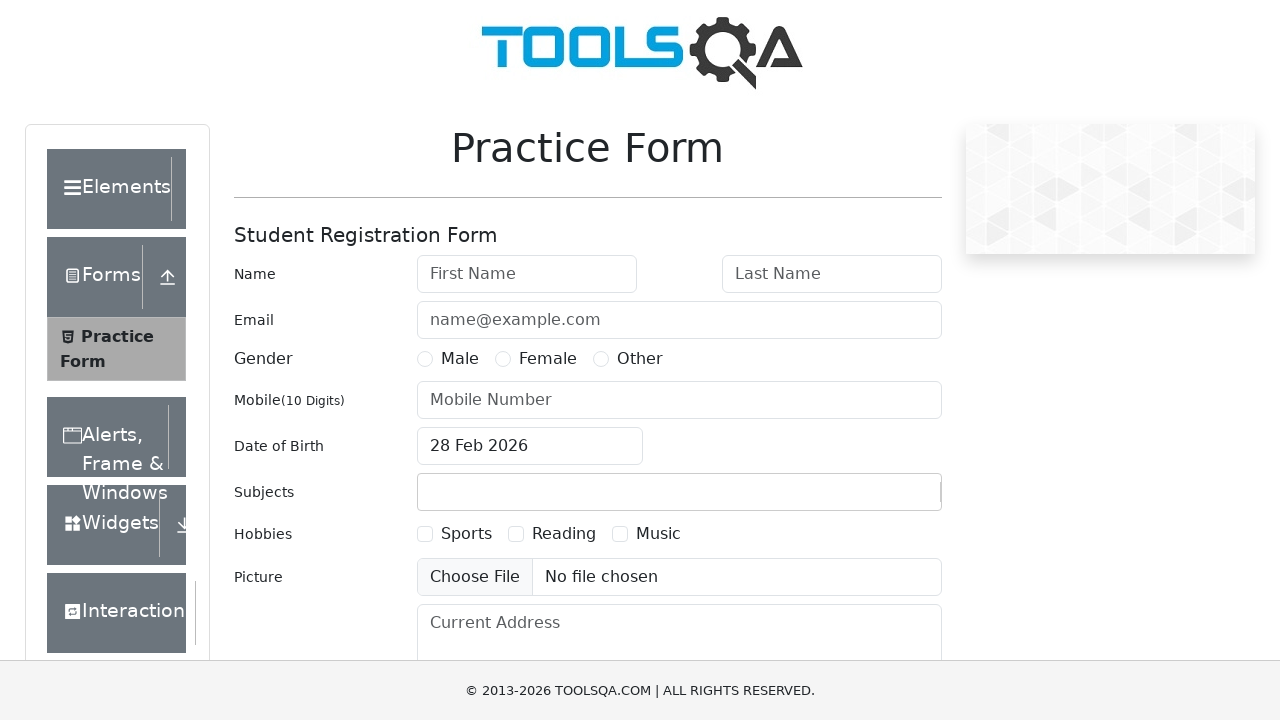

Filled first name field with 'John' on #firstName
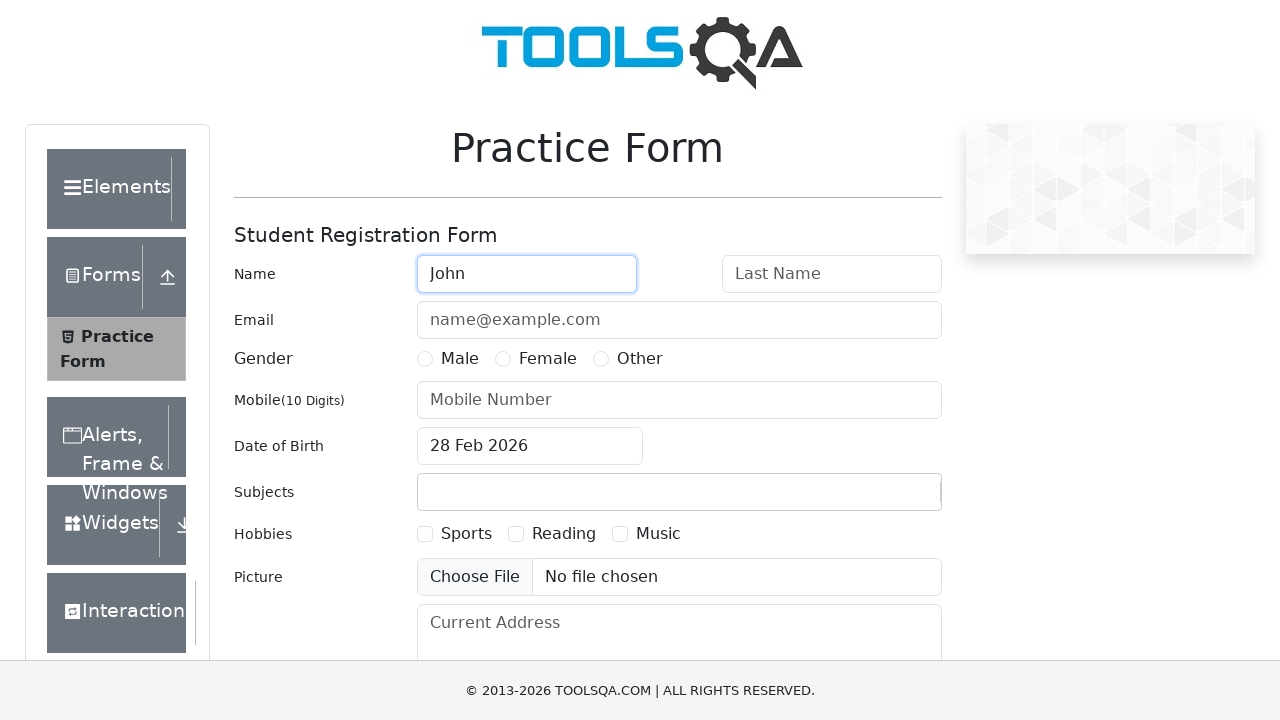

Filled last name field with 'Smith' on #lastName
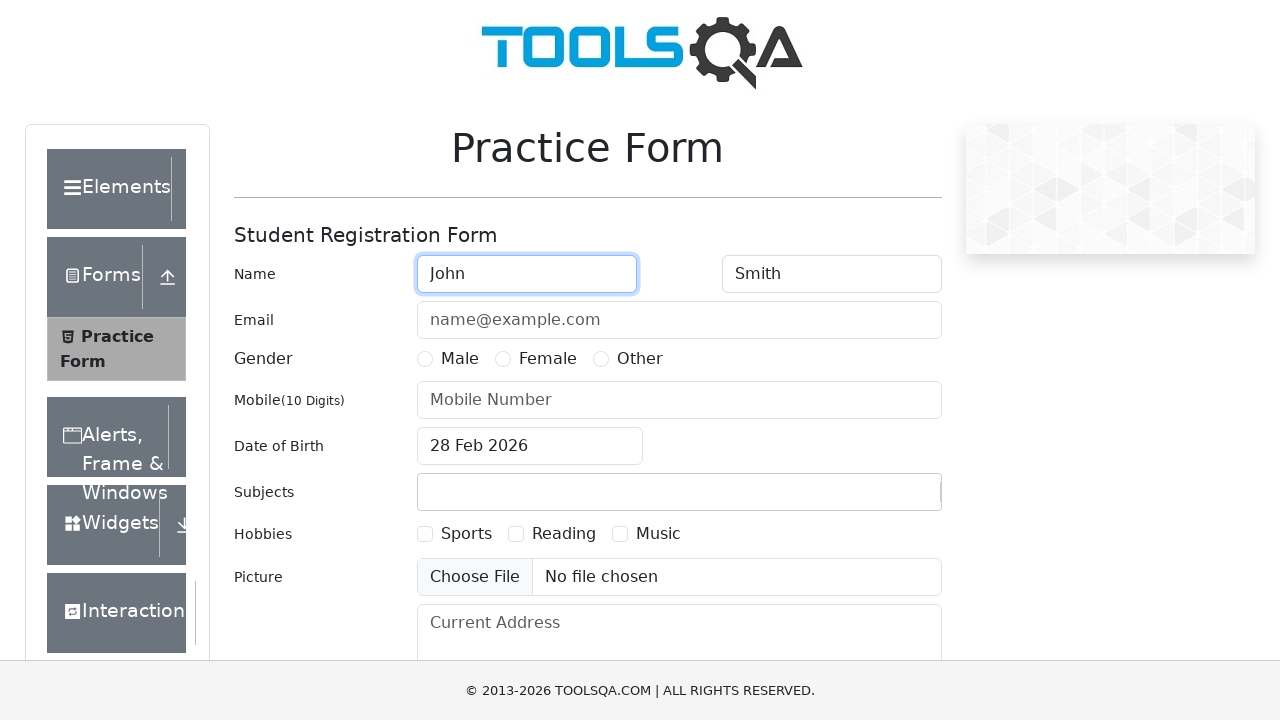

Filled email field with 'johnsmith@example.com' on #userEmail
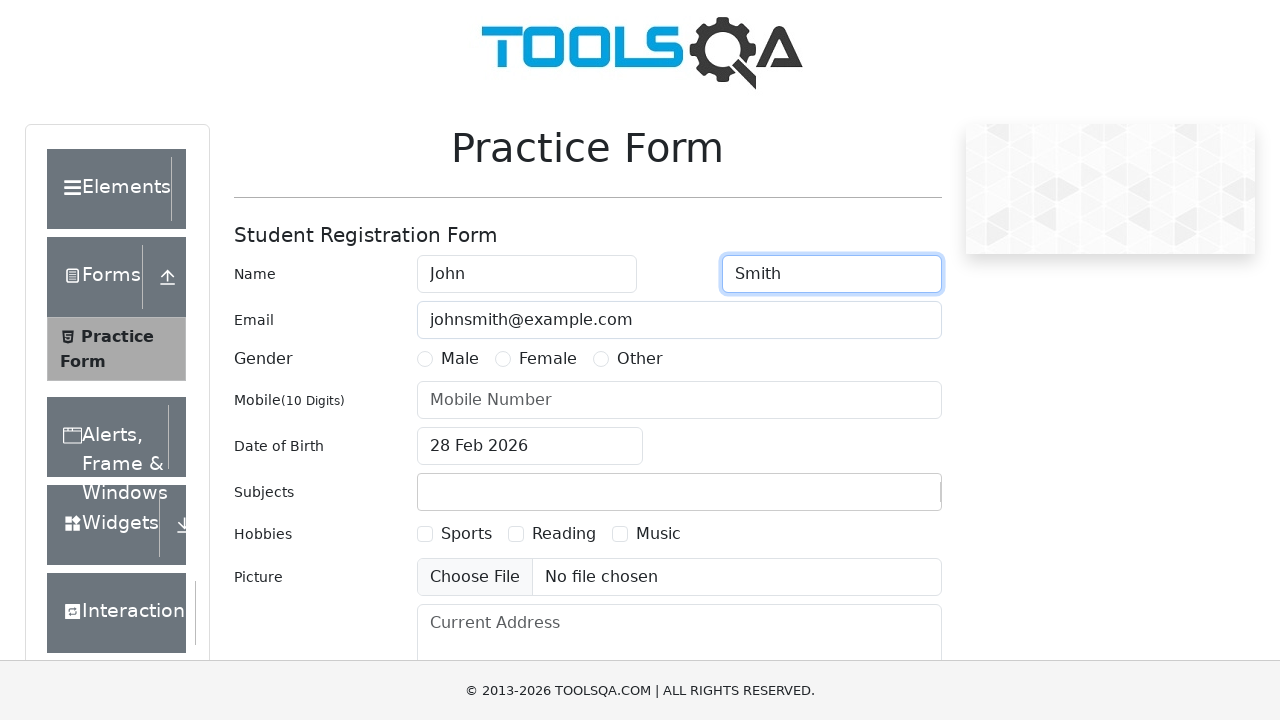

Selected Female gender option at (548, 359) on label[for='gender-radio-2']
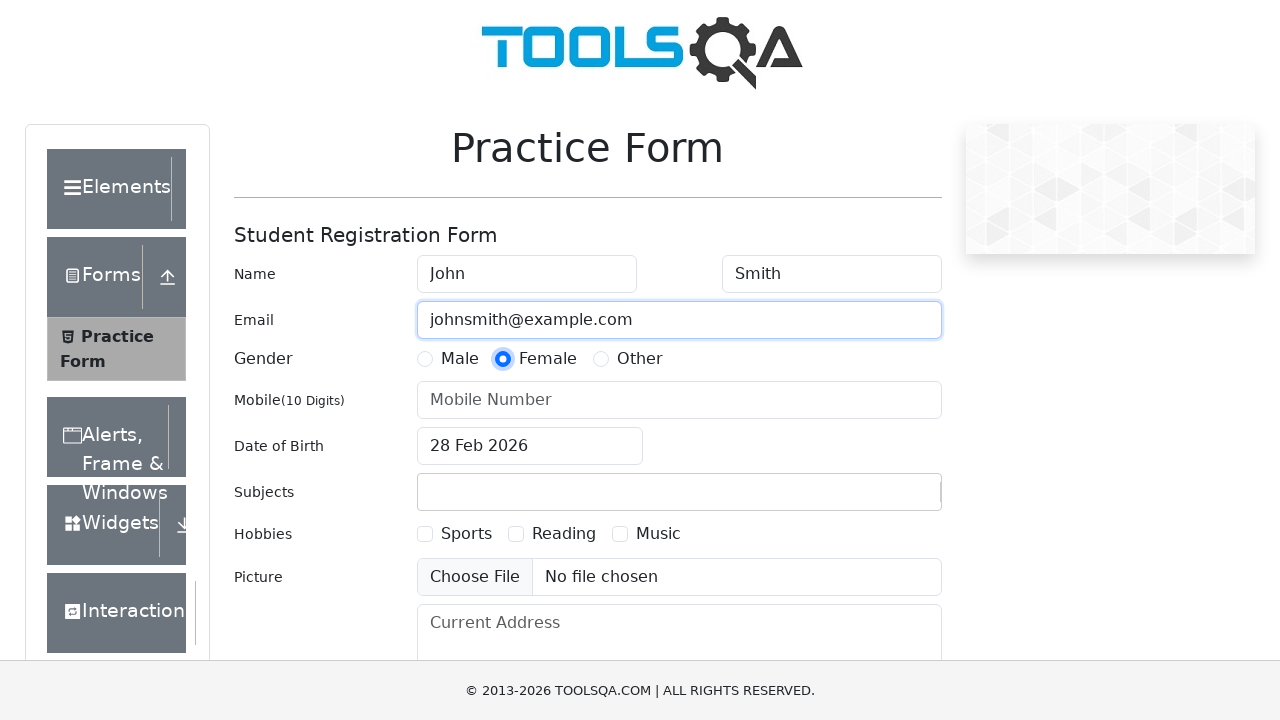

Filled mobile number with '9232491349' on #userNumber
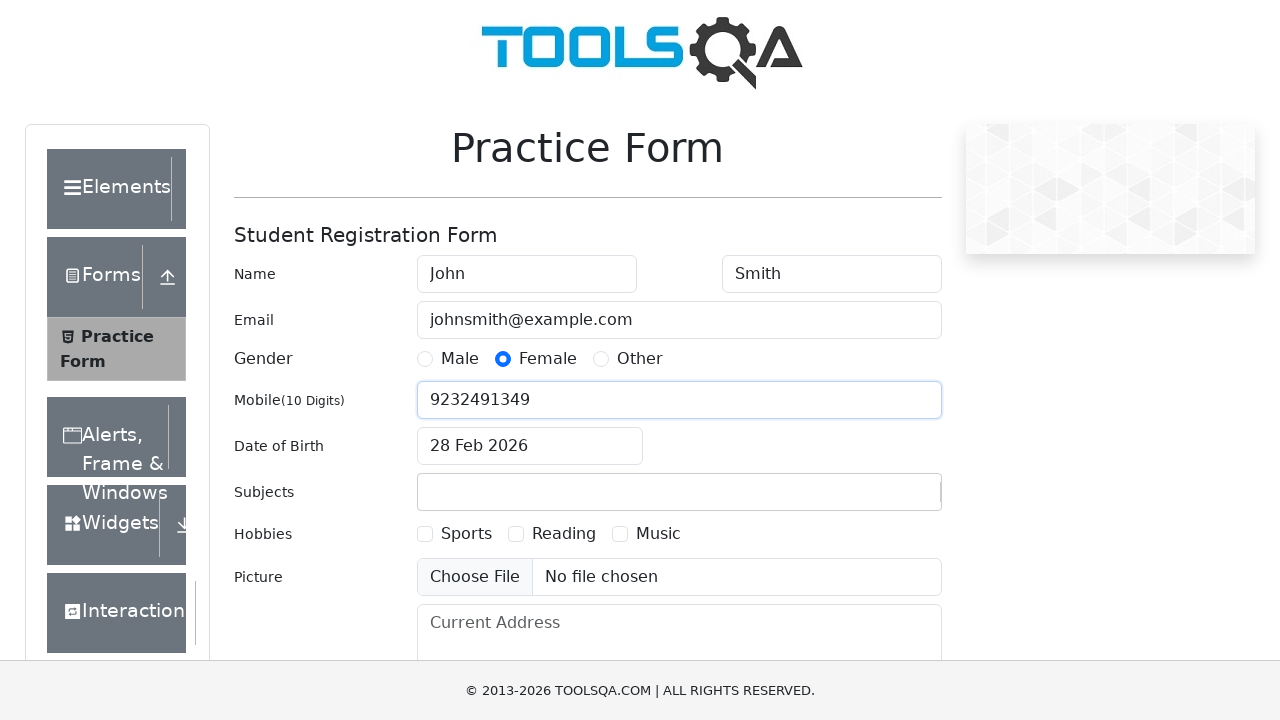

Clicked date of birth input field to open date picker at (530, 446) on #dateOfBirthInput
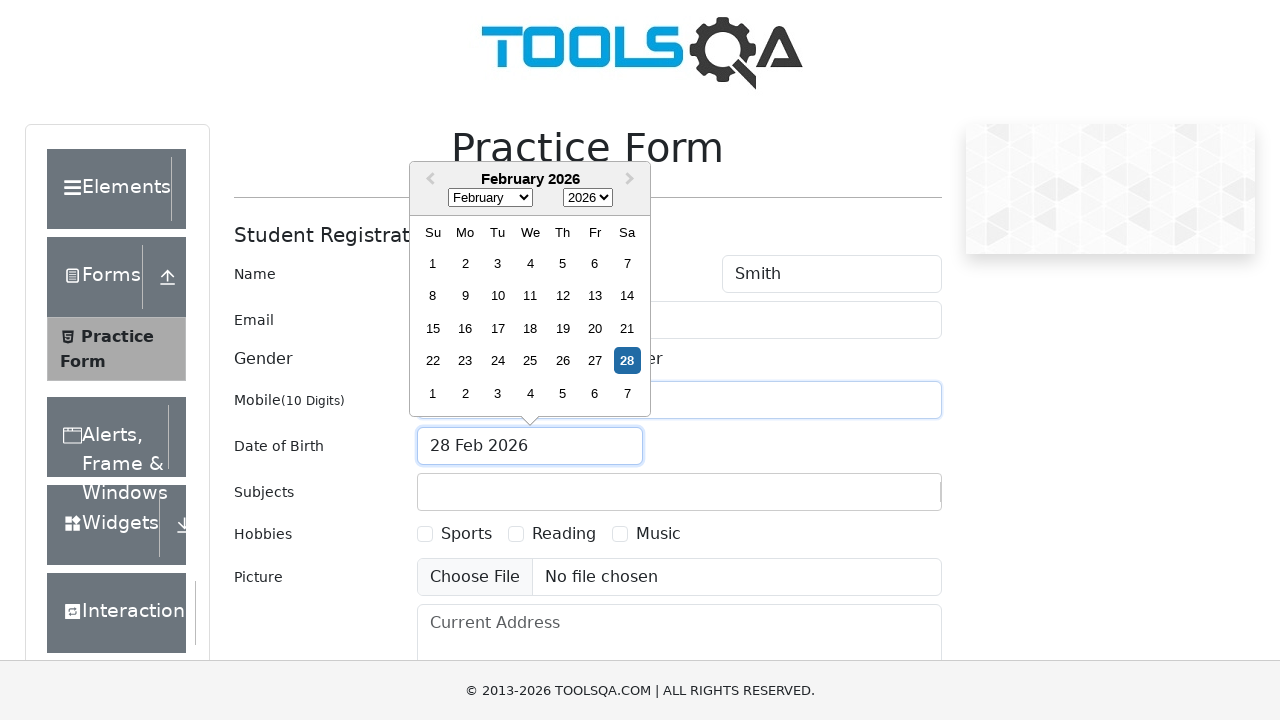

Selected August (month 7) from date picker on select.react-datepicker__month-select
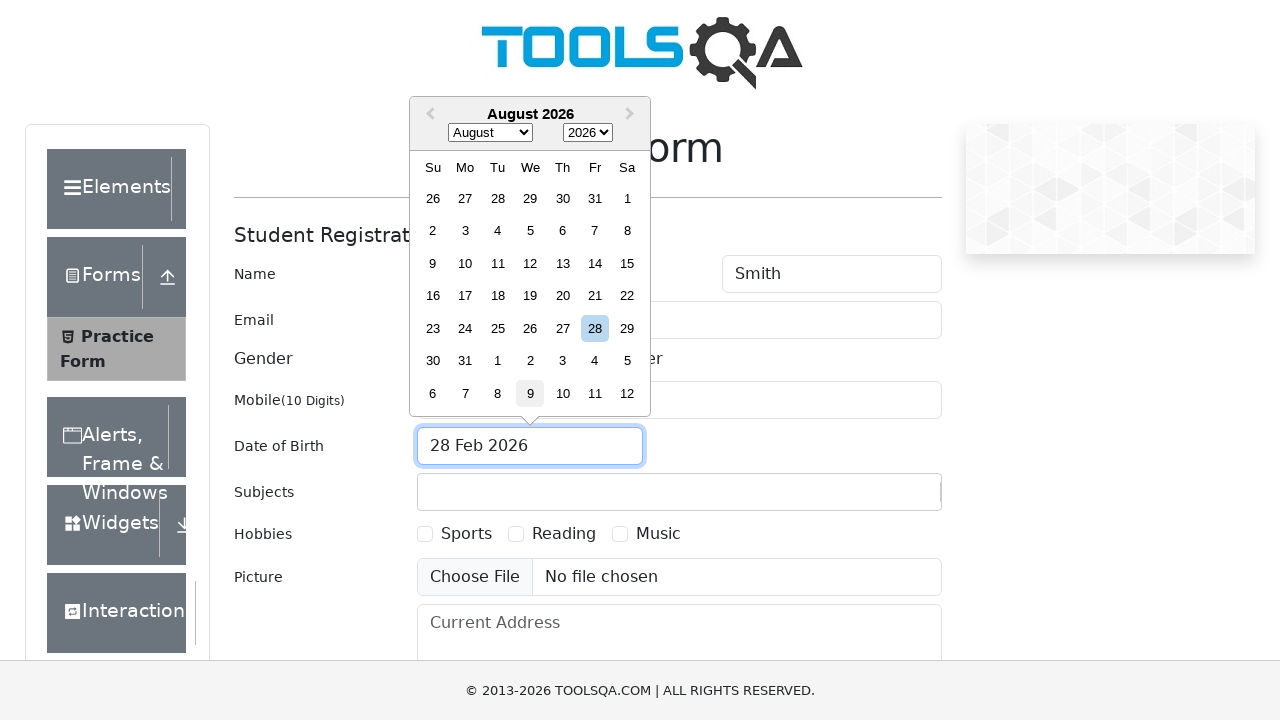

Selected year 1990 from date picker on select.react-datepicker__year-select
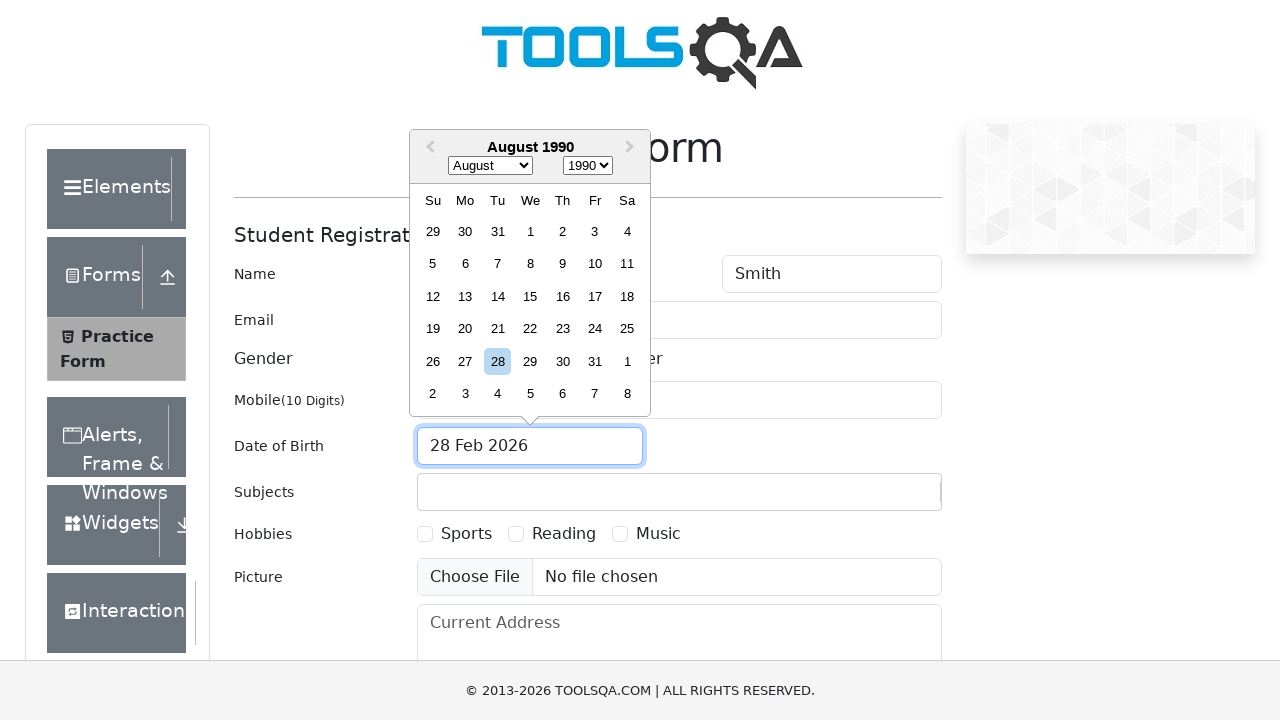

Selected day 18 from date picker at (627, 296) on .react-datepicker__day--018:not(.react-datepicker__day--outside-month)
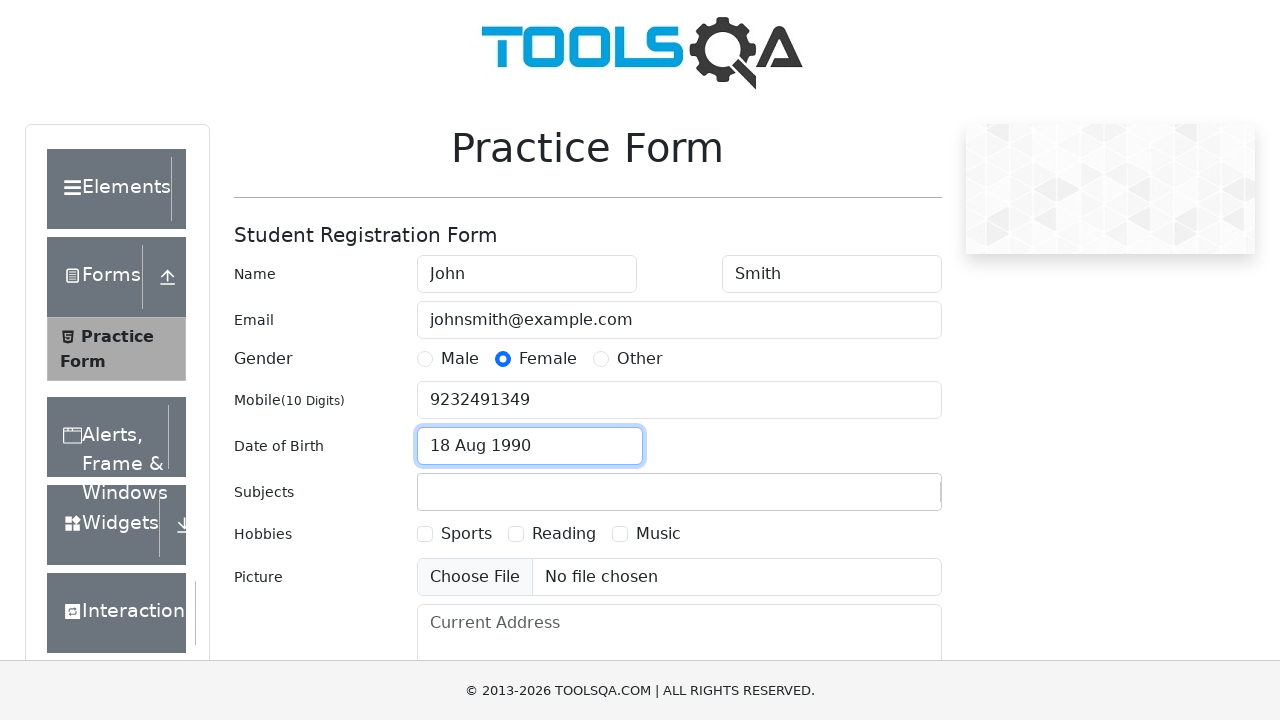

Filled subjects field with 'Maths' on #subjectsInput
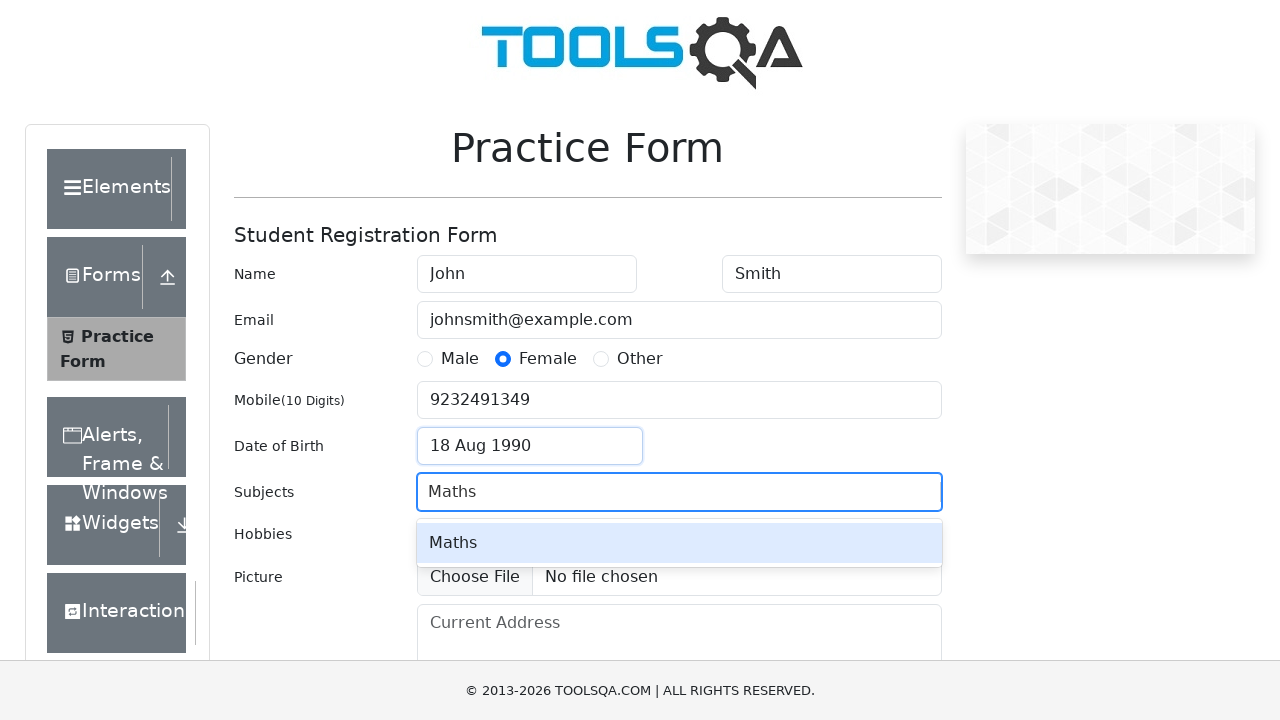

Pressed Enter to confirm Maths subject selection on #subjectsInput
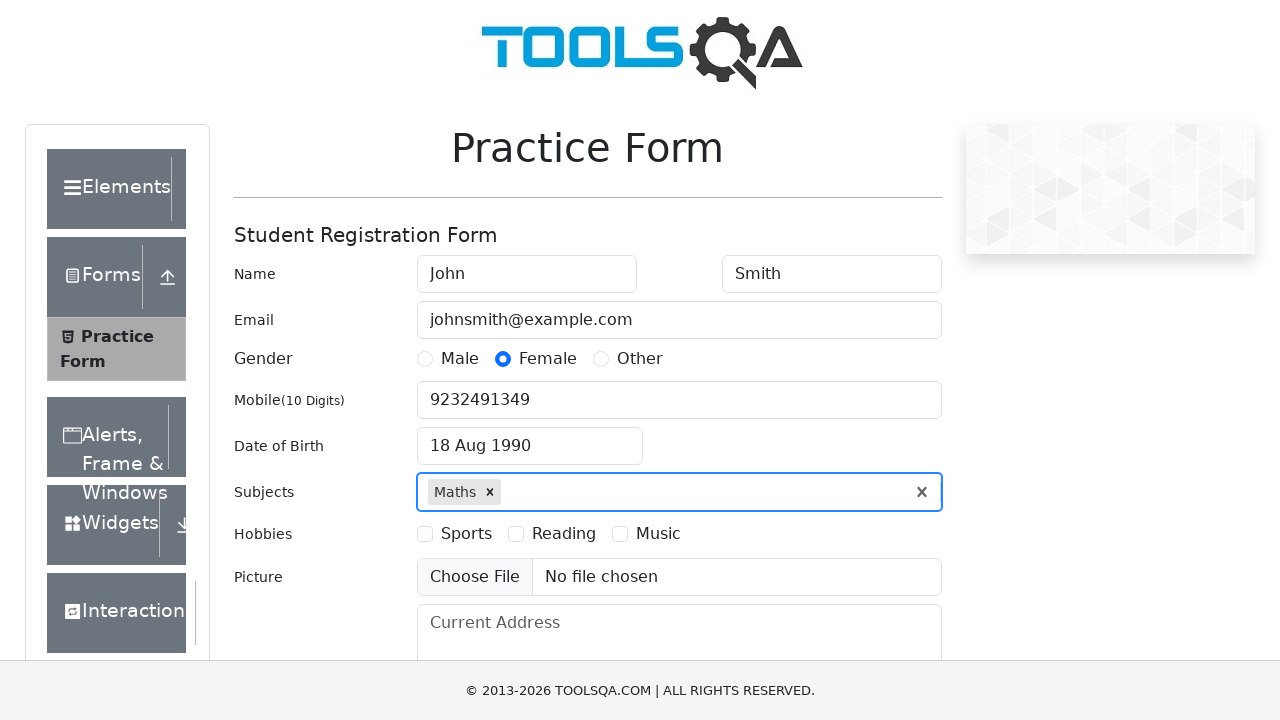

Selected Music hobby checkbox at (658, 534) on label[for='hobbies-checkbox-3']
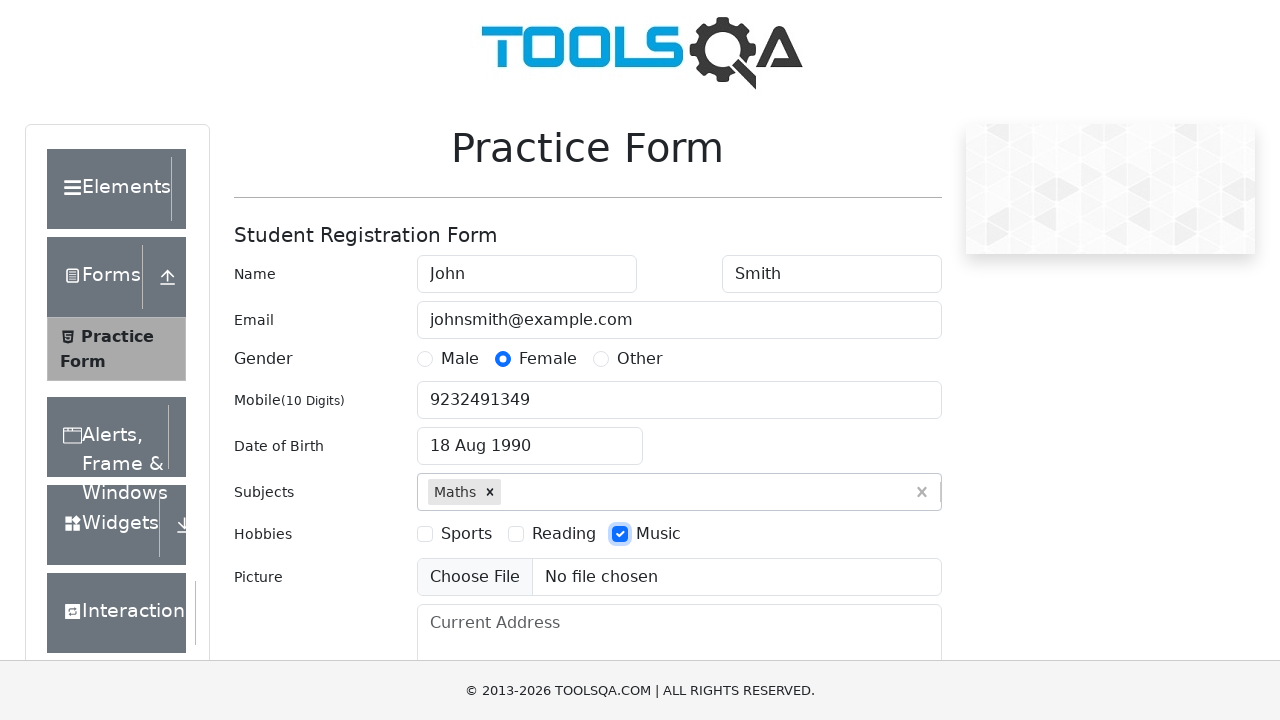

Filled current address with '123 Test Street, Test City' on #currentAddress
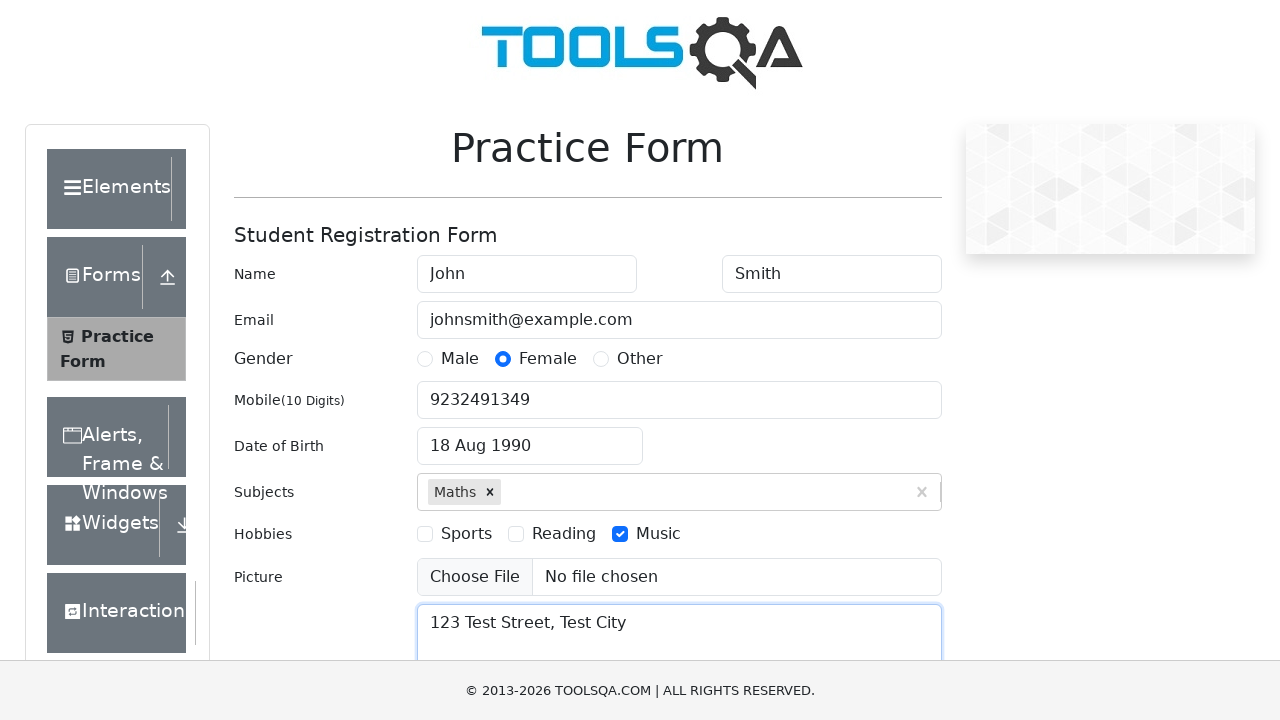

Filled state search field with 'Hary' on #react-select-3-input
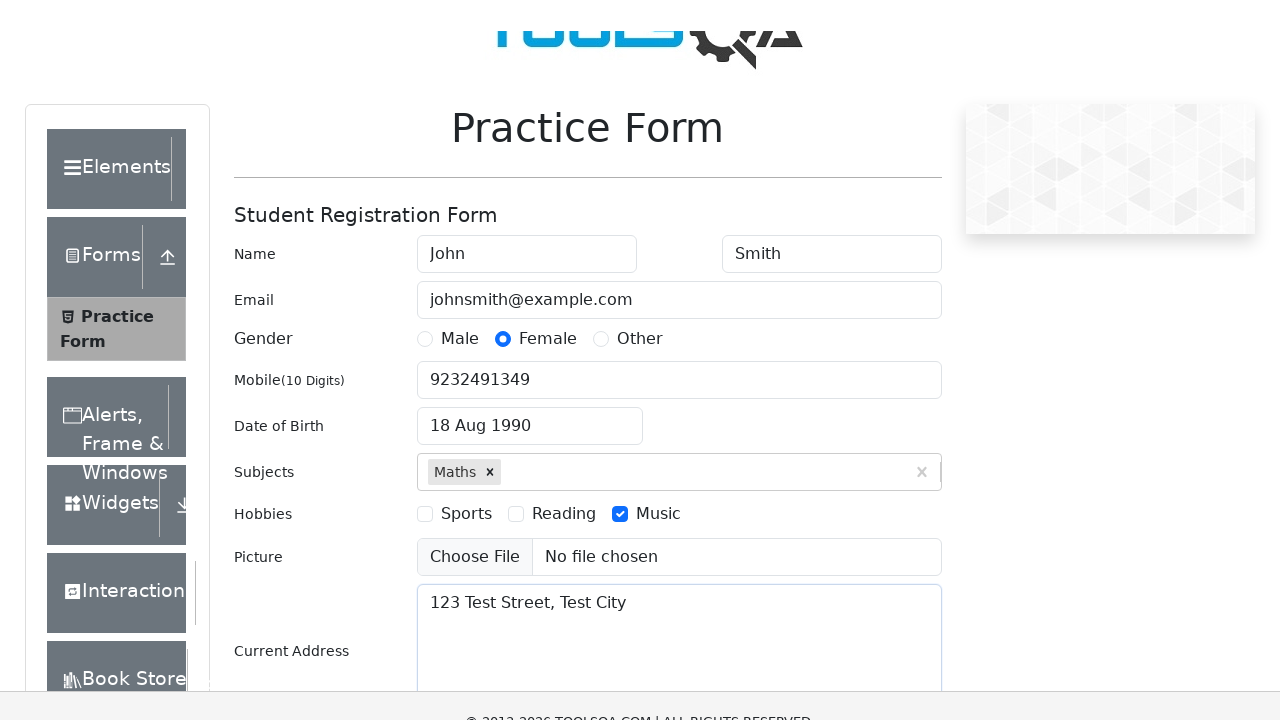

Pressed Enter to confirm state selection on #react-select-3-input
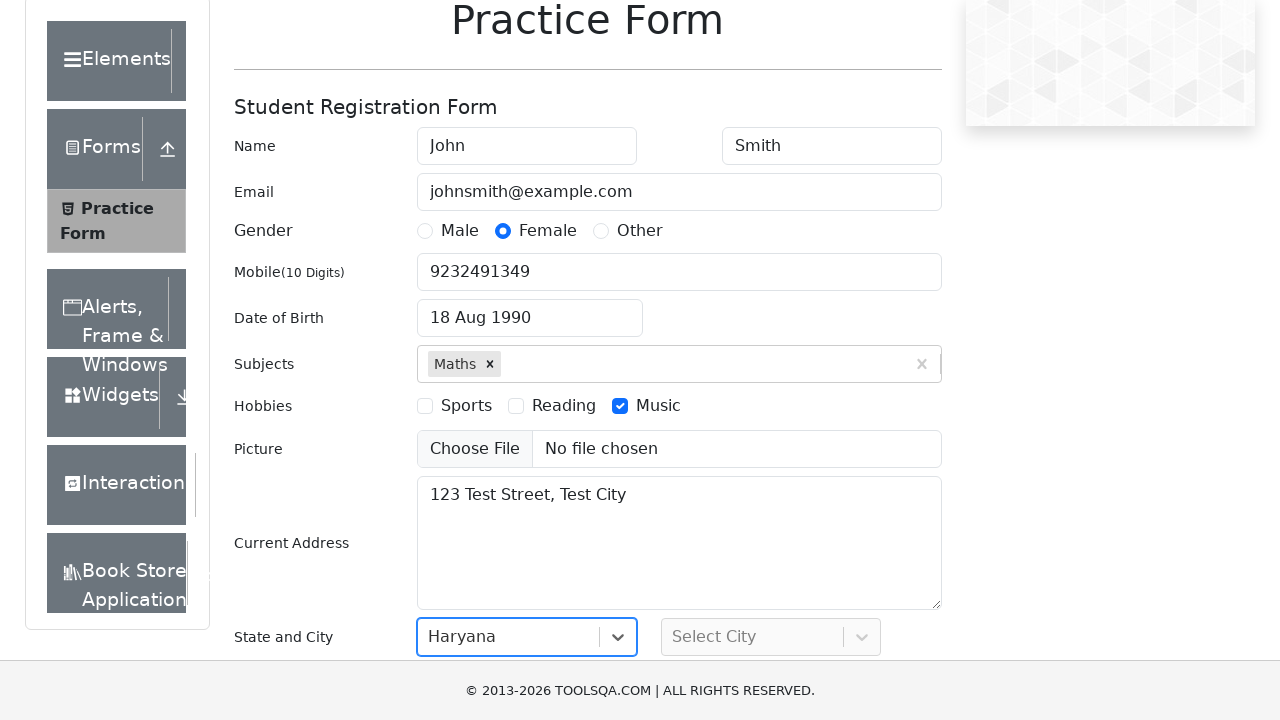

Filled city search field with 'Kar' on #react-select-4-input
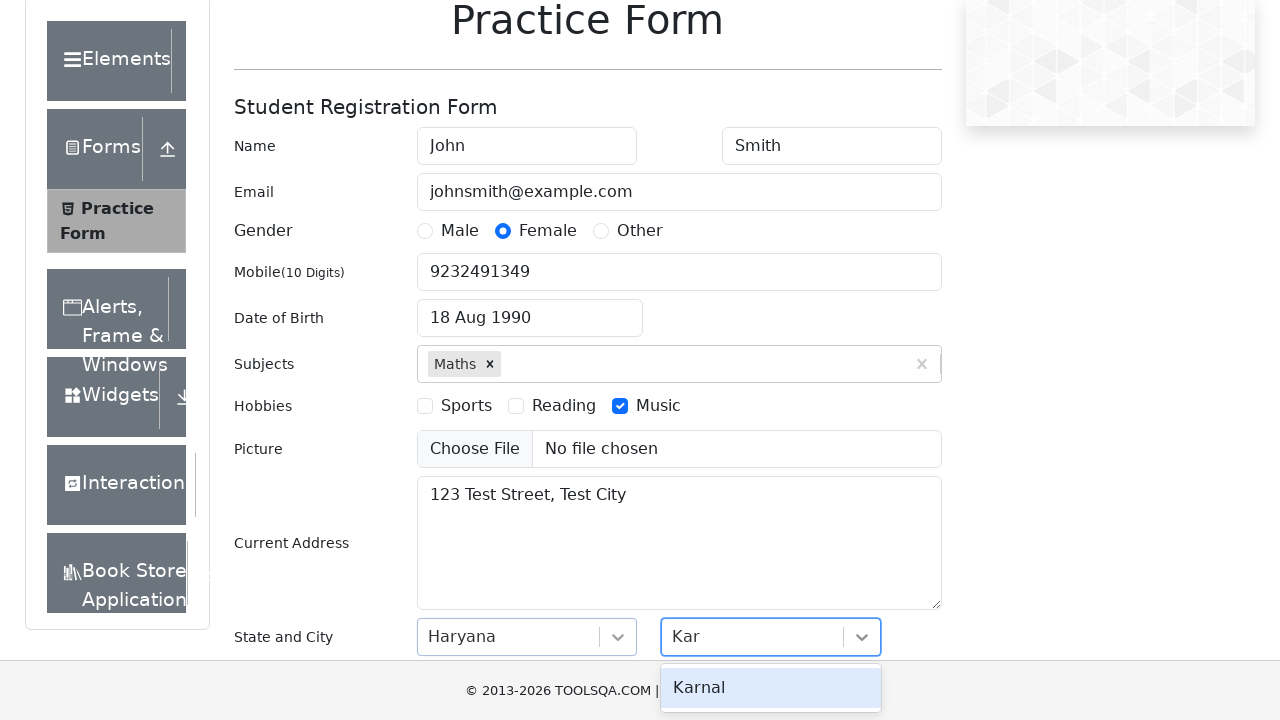

Pressed Enter to confirm city selection on #react-select-4-input
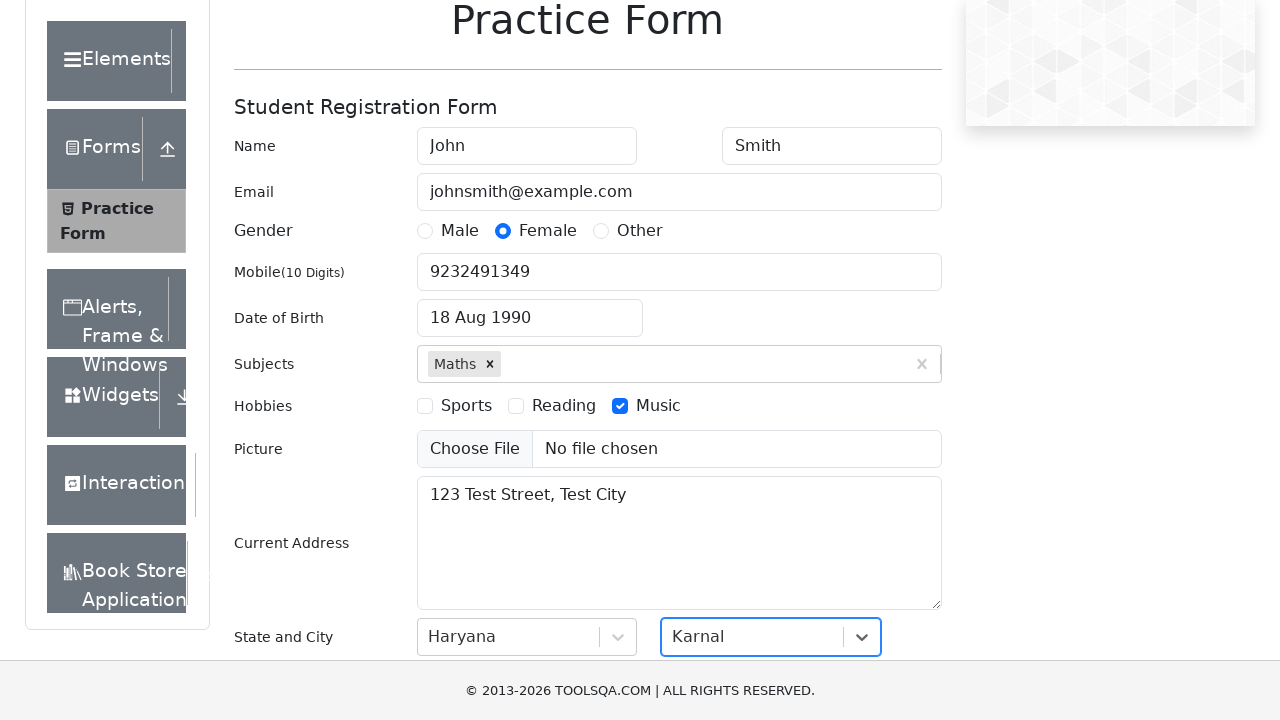

Pressed Enter to submit the form on #submit
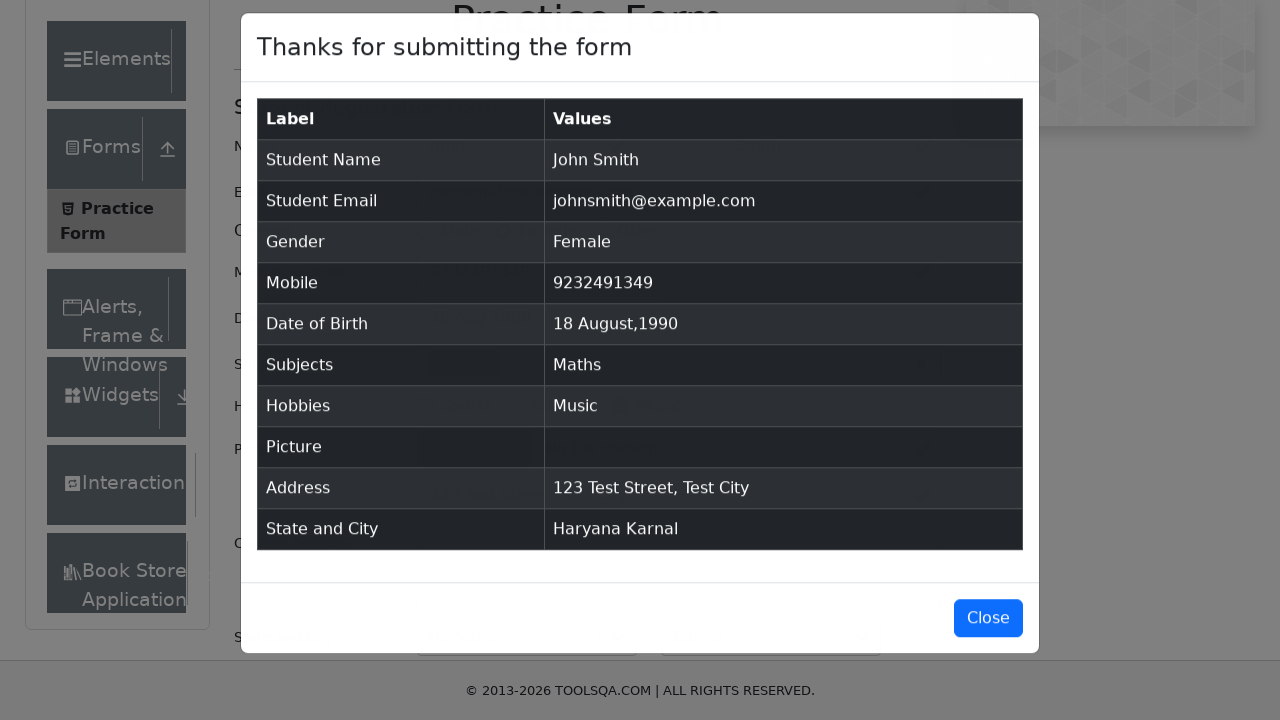

Confirmation modal appeared successfully
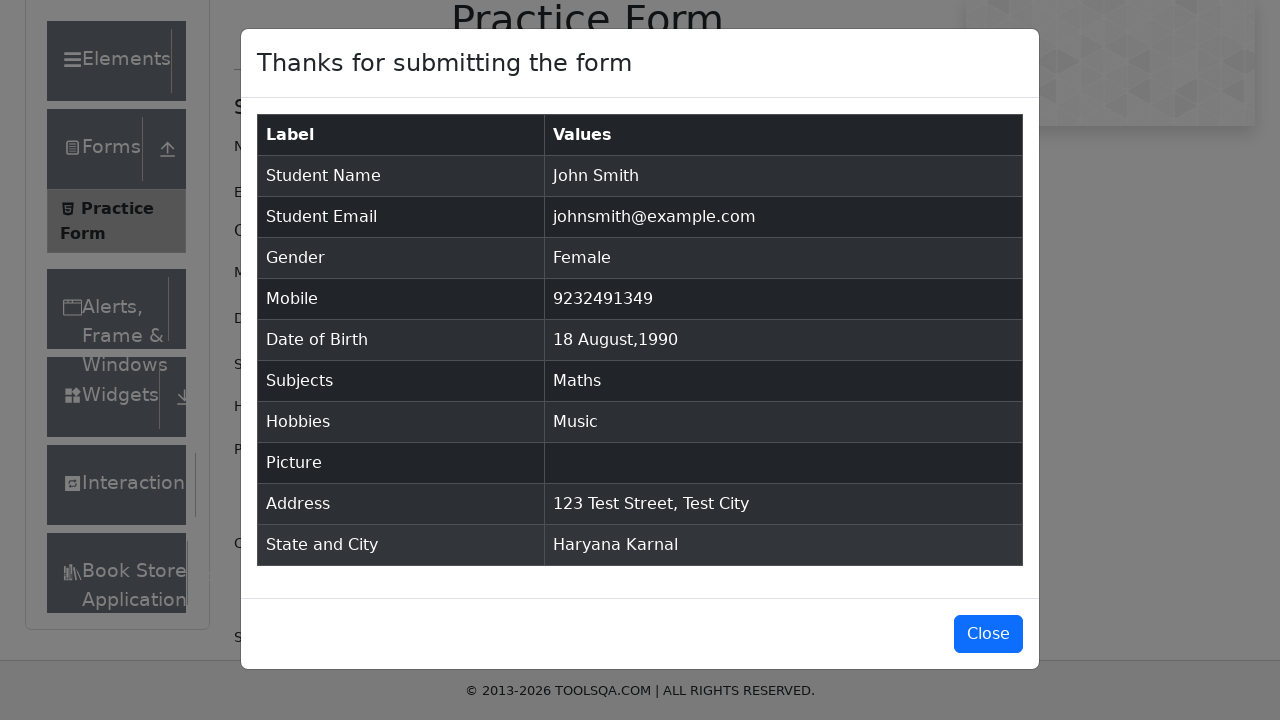

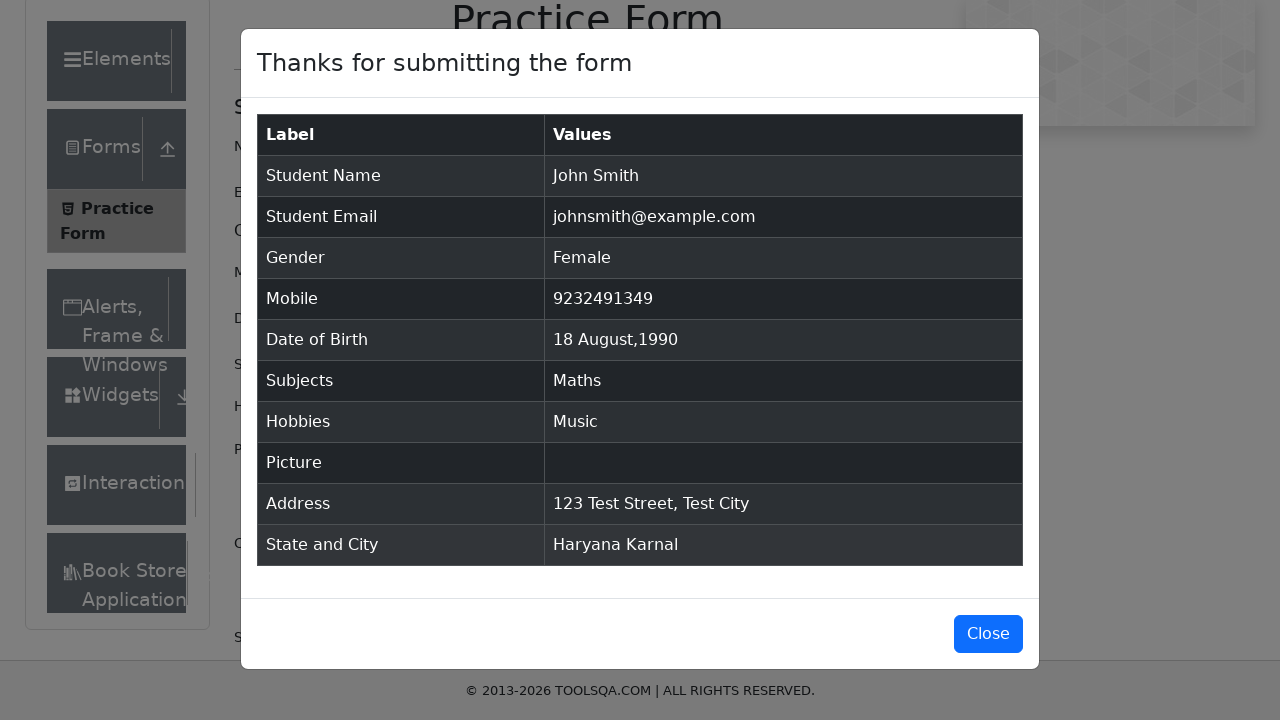